Tests double-click functionality by double-clicking a button and verifying the confirmation message appears

Starting URL: https://demoqa.com/buttons

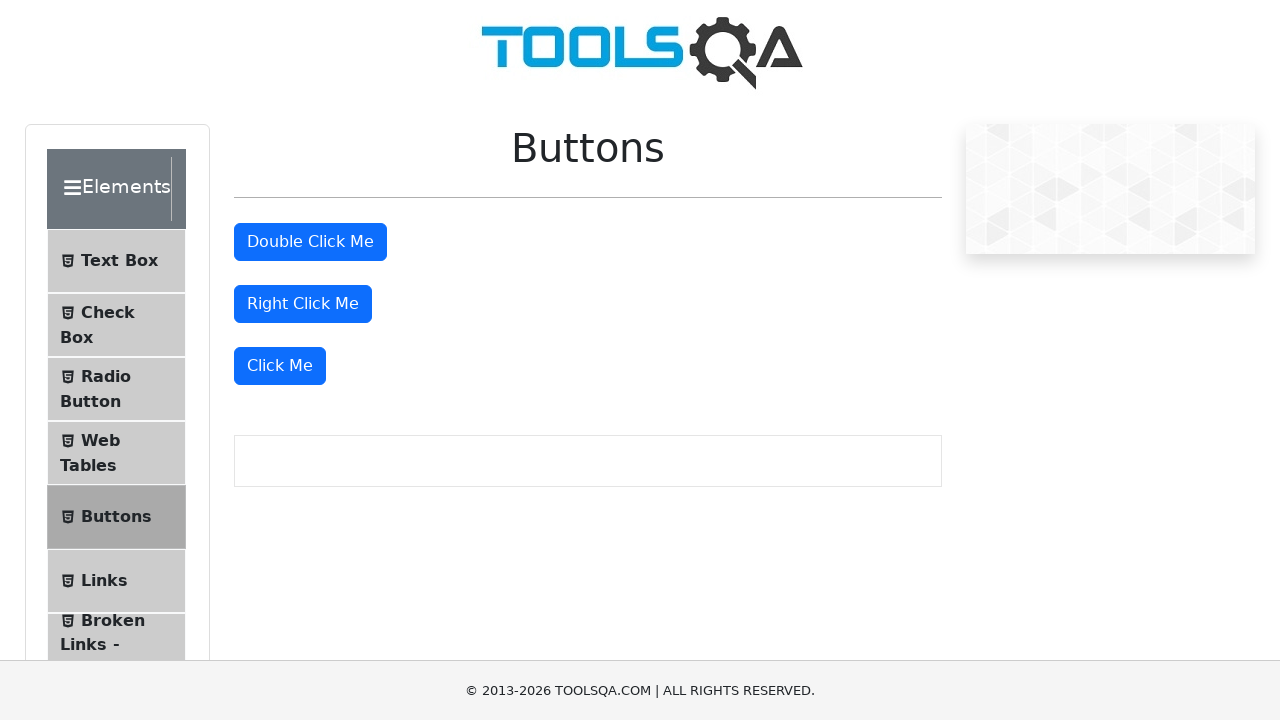

Double-clicked the double click button at (310, 242) on #doubleClickBtn
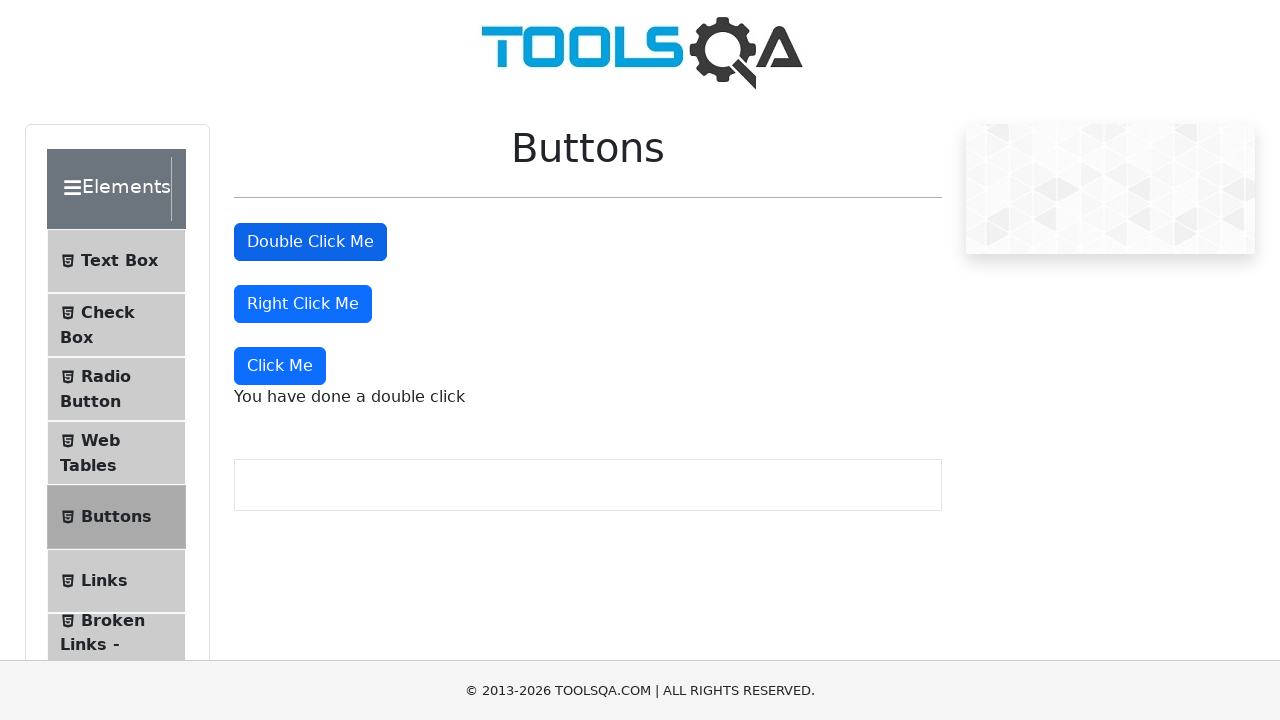

Retrieved double click confirmation message text
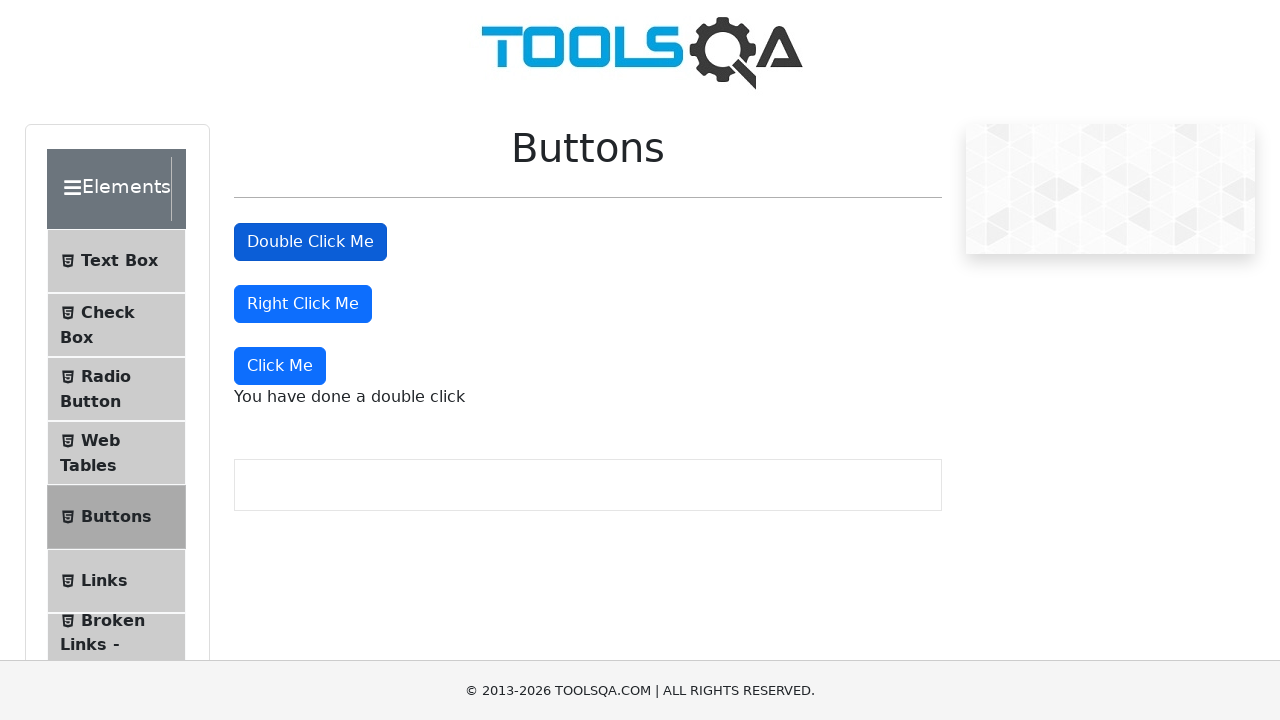

Verified confirmation message displays 'You have done a double click'
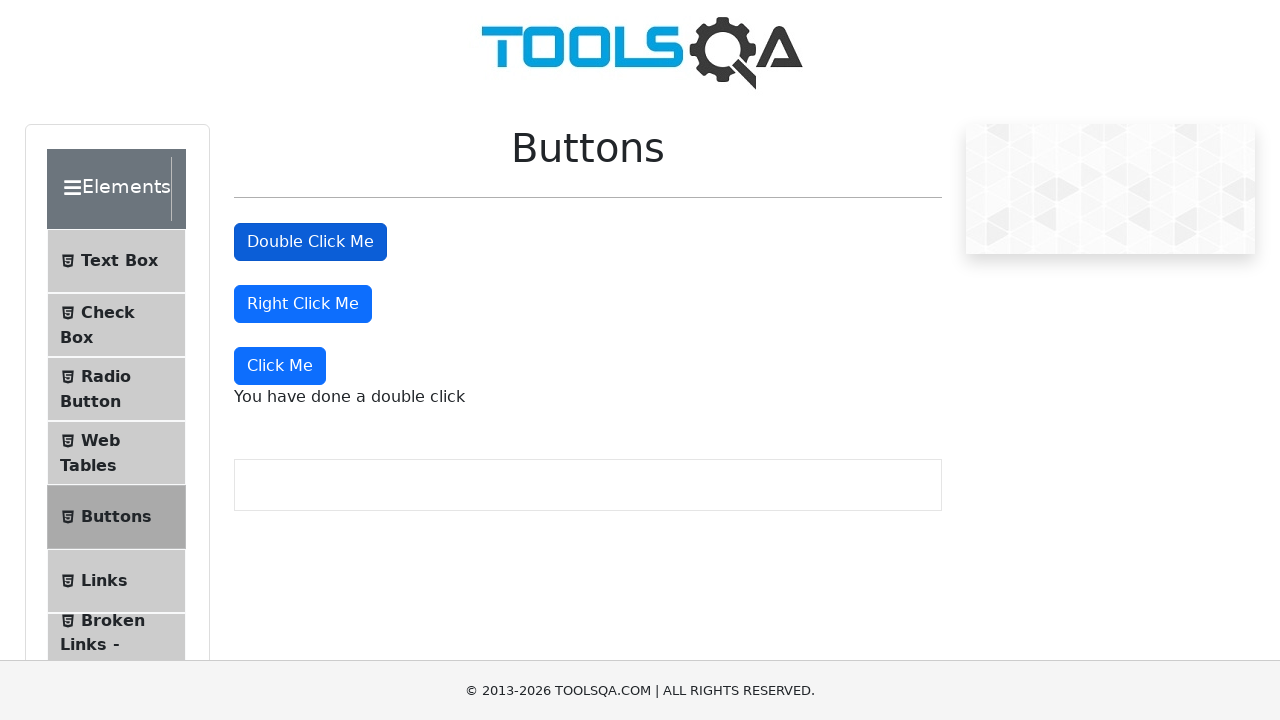

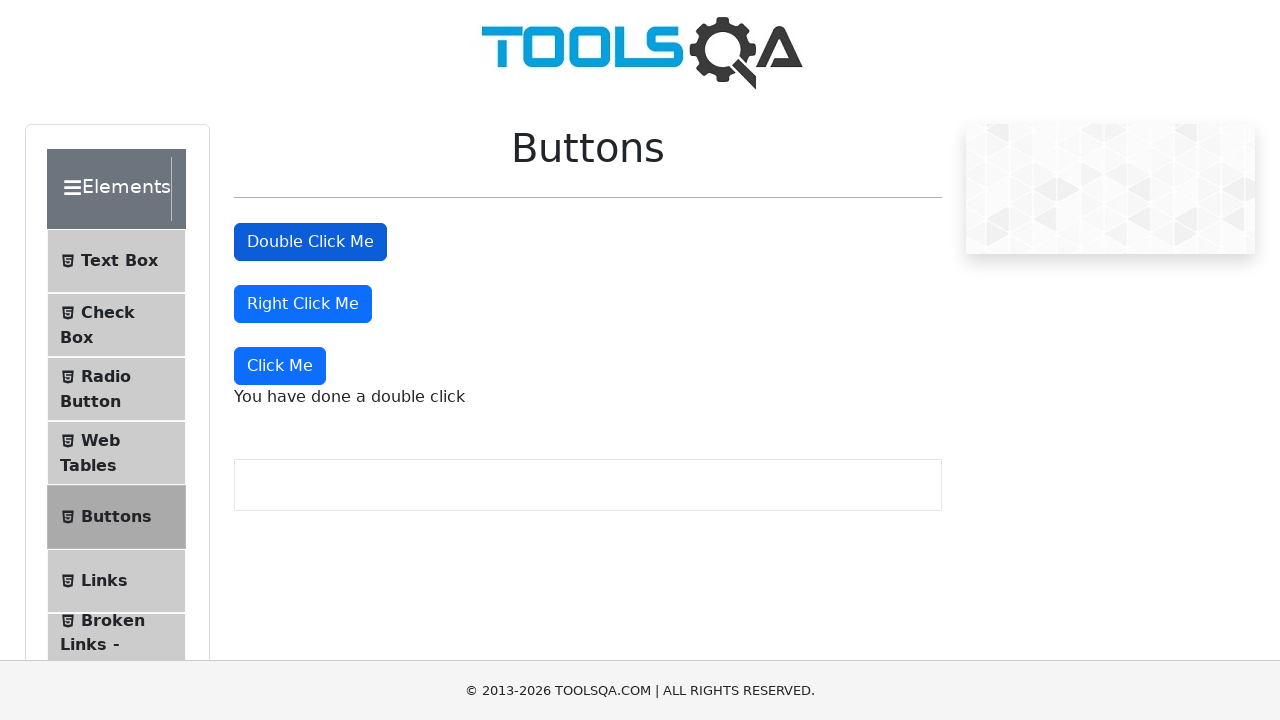